Tests that the text input field clears after adding a todo item.

Starting URL: https://demo.playwright.dev/todomvc

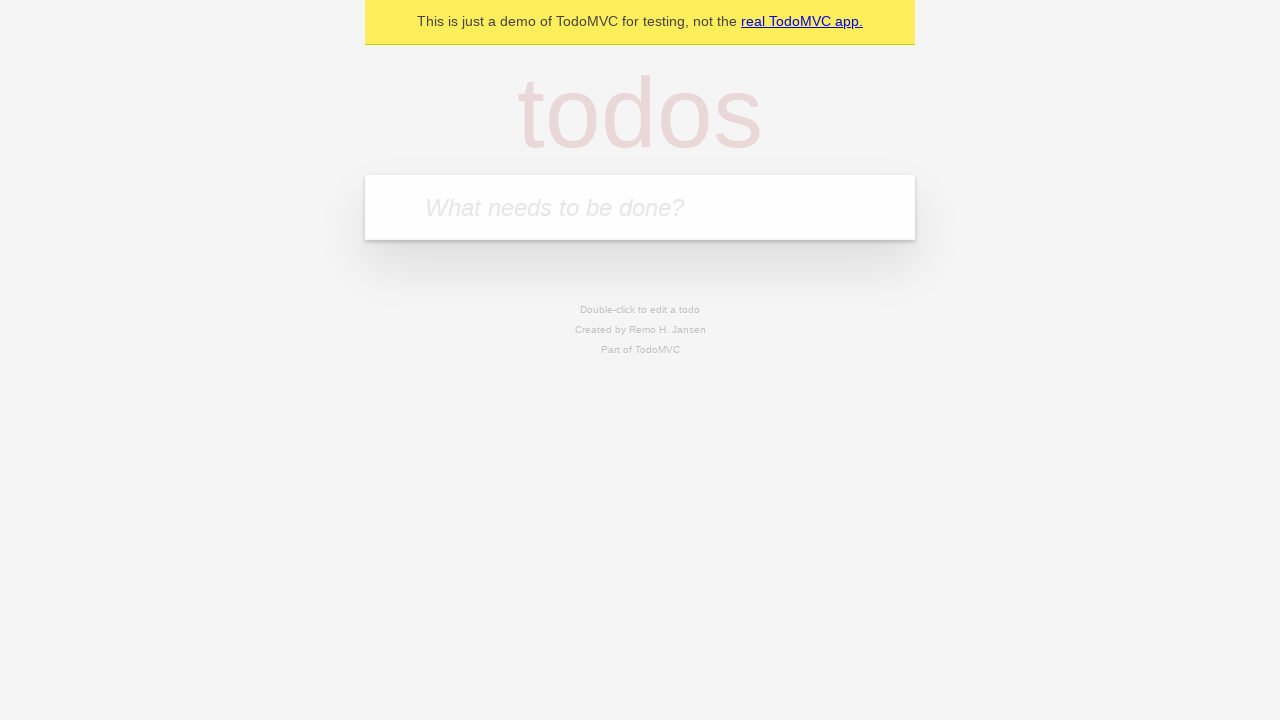

Located the todo input field with placeholder 'What needs to be done?'
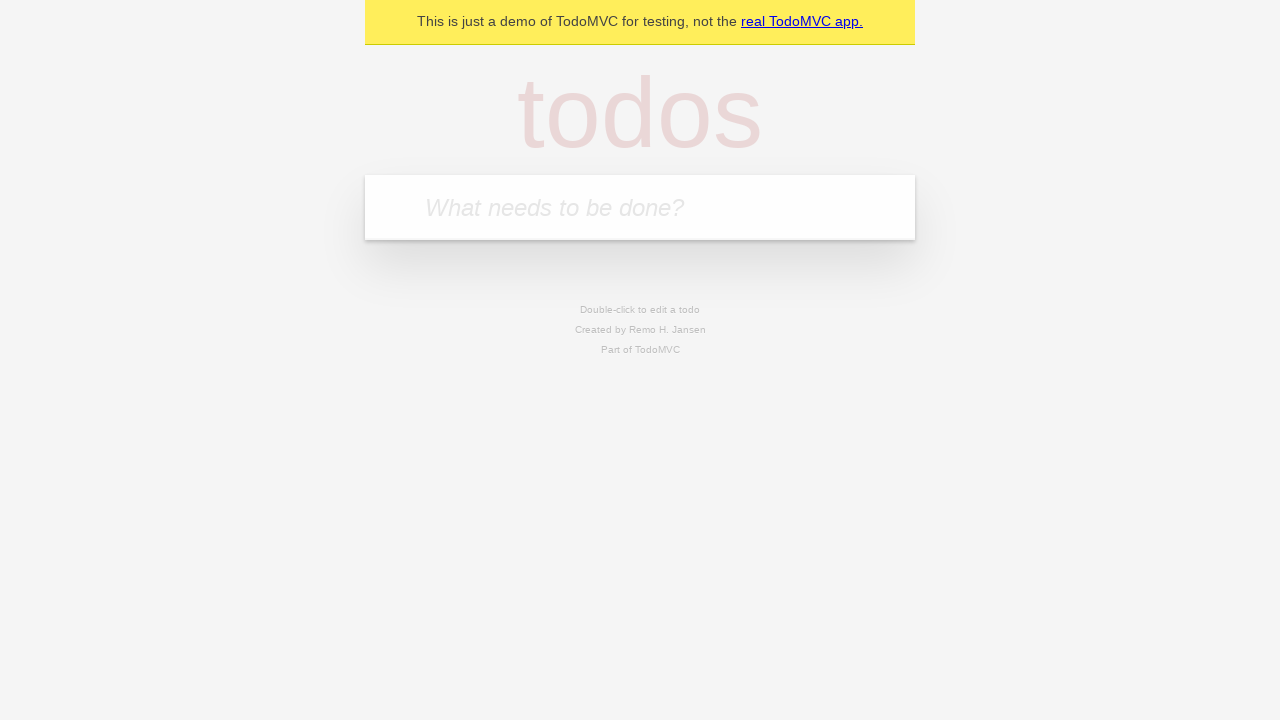

Filled todo input field with 'buy some cheese' on internal:attr=[placeholder="What needs to be done?"i]
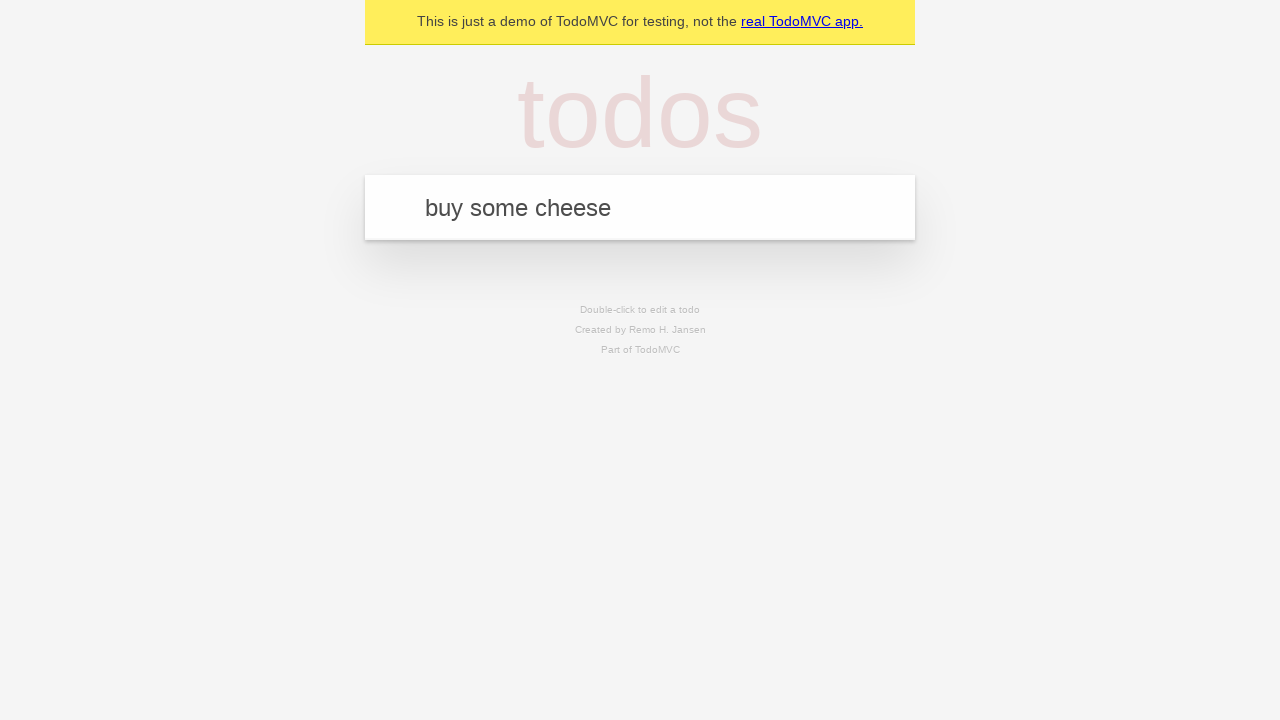

Pressed Enter to add the todo item on internal:attr=[placeholder="What needs to be done?"i]
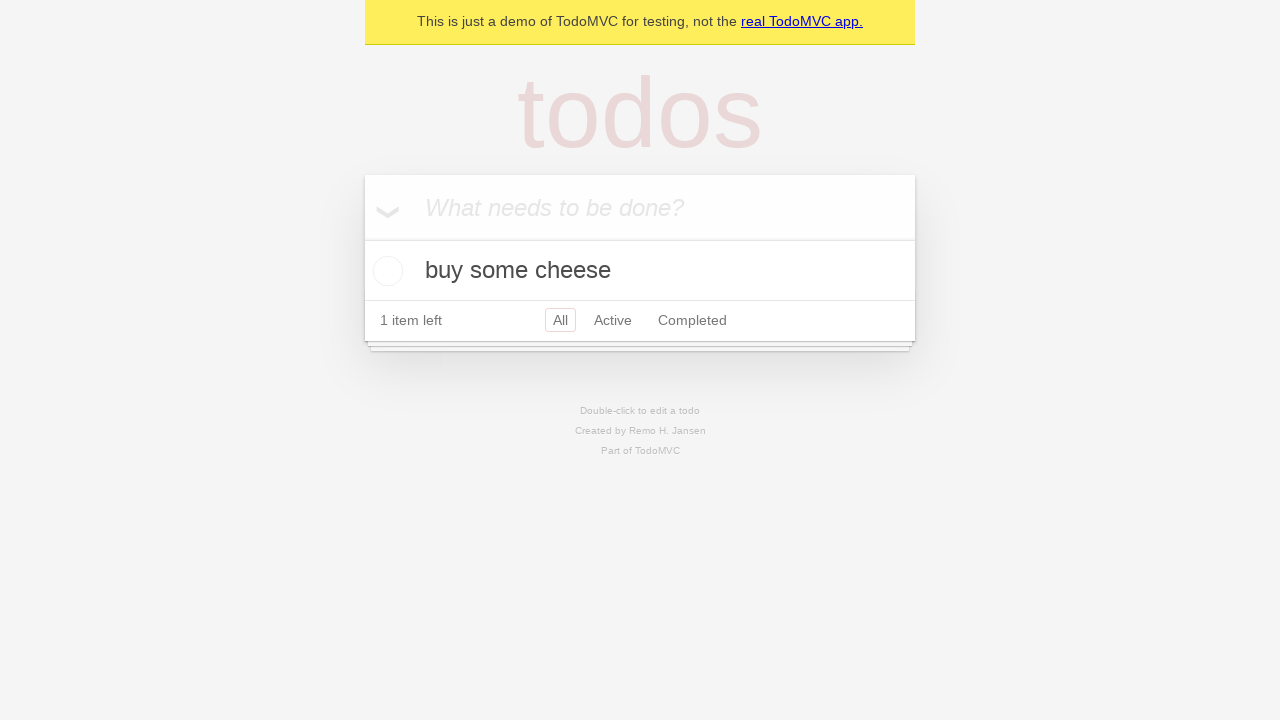

Todo item appeared in the list
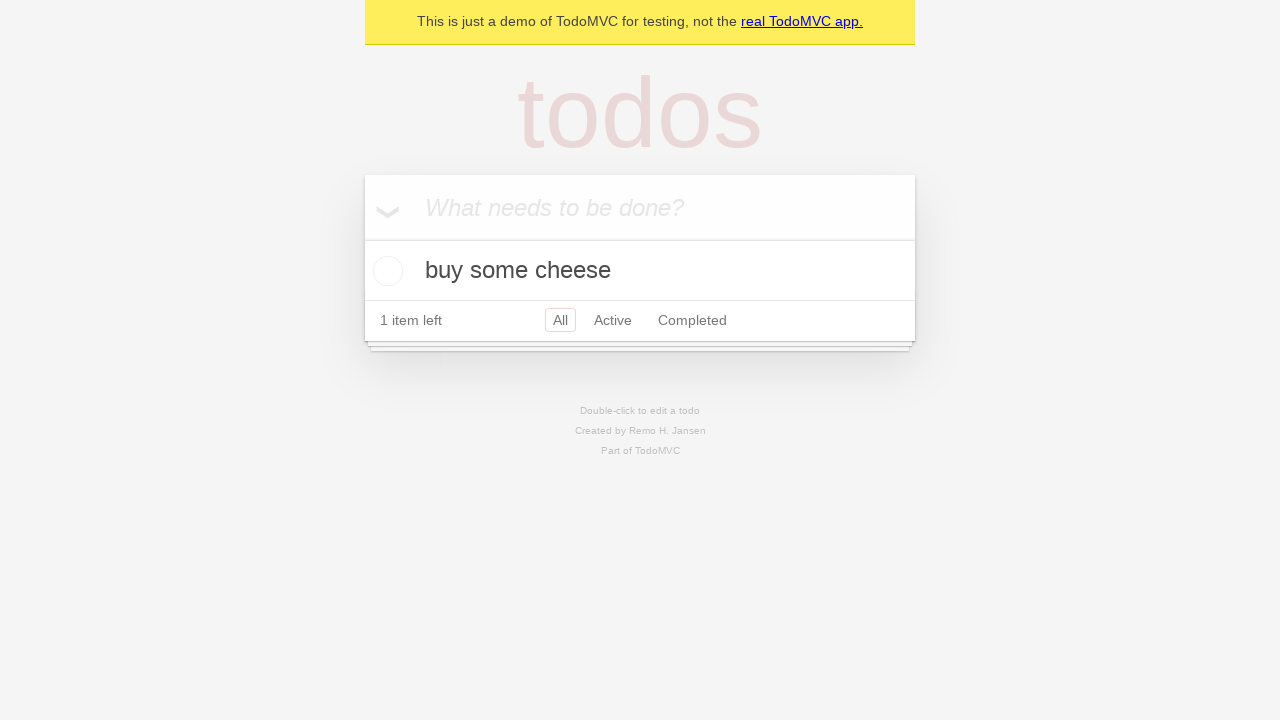

Verified that the text input field is now empty
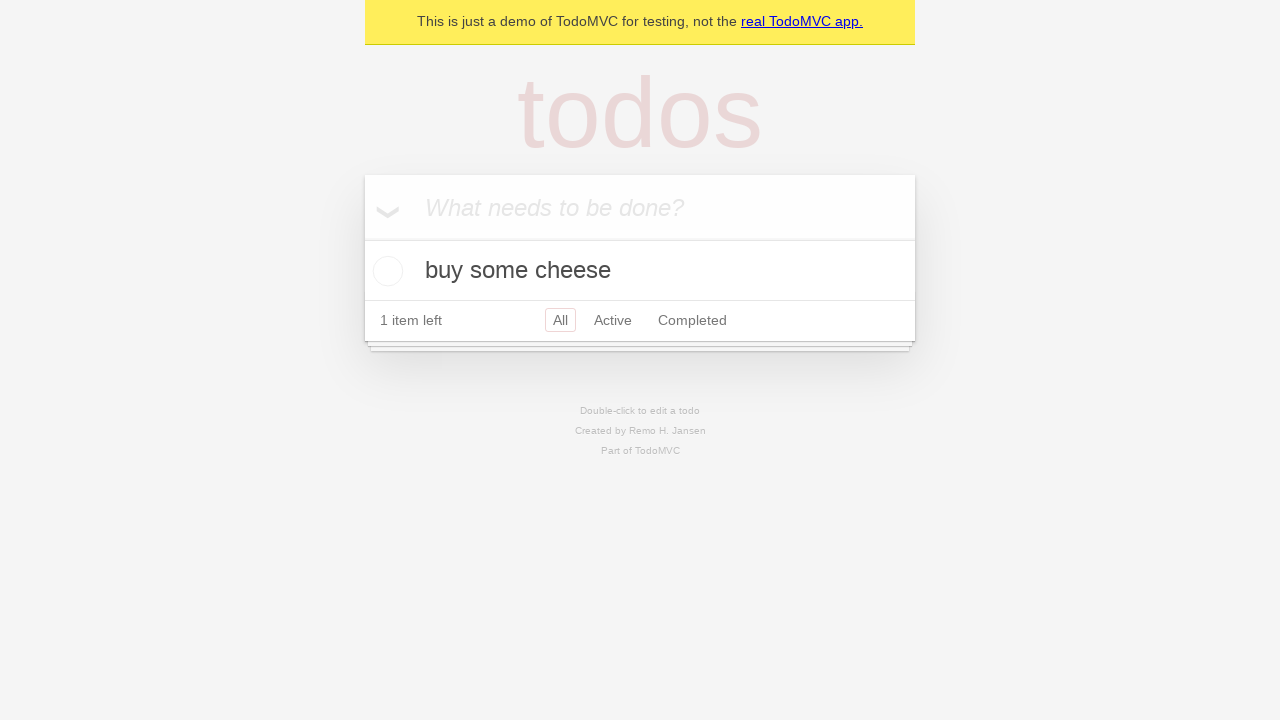

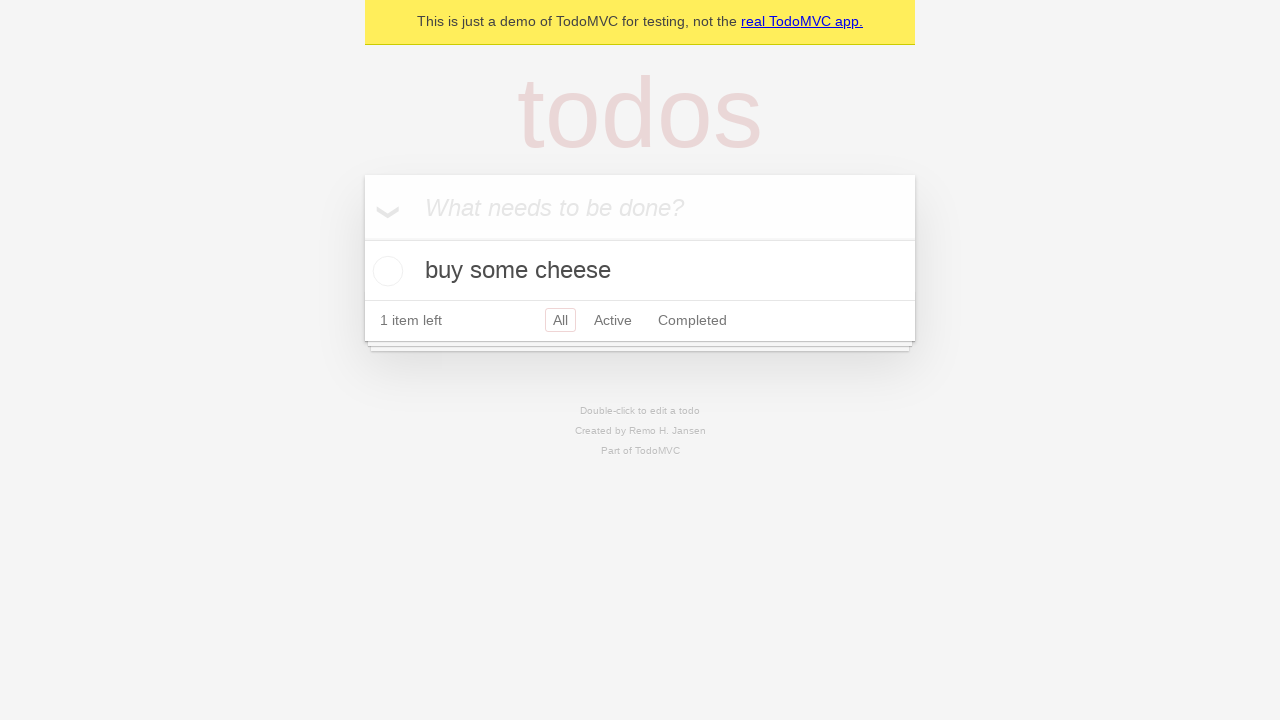